Tests clicking a link and verifying navigation to a new page with updated URL and header text

Starting URL: https://kristinek.github.io/site/examples/actions

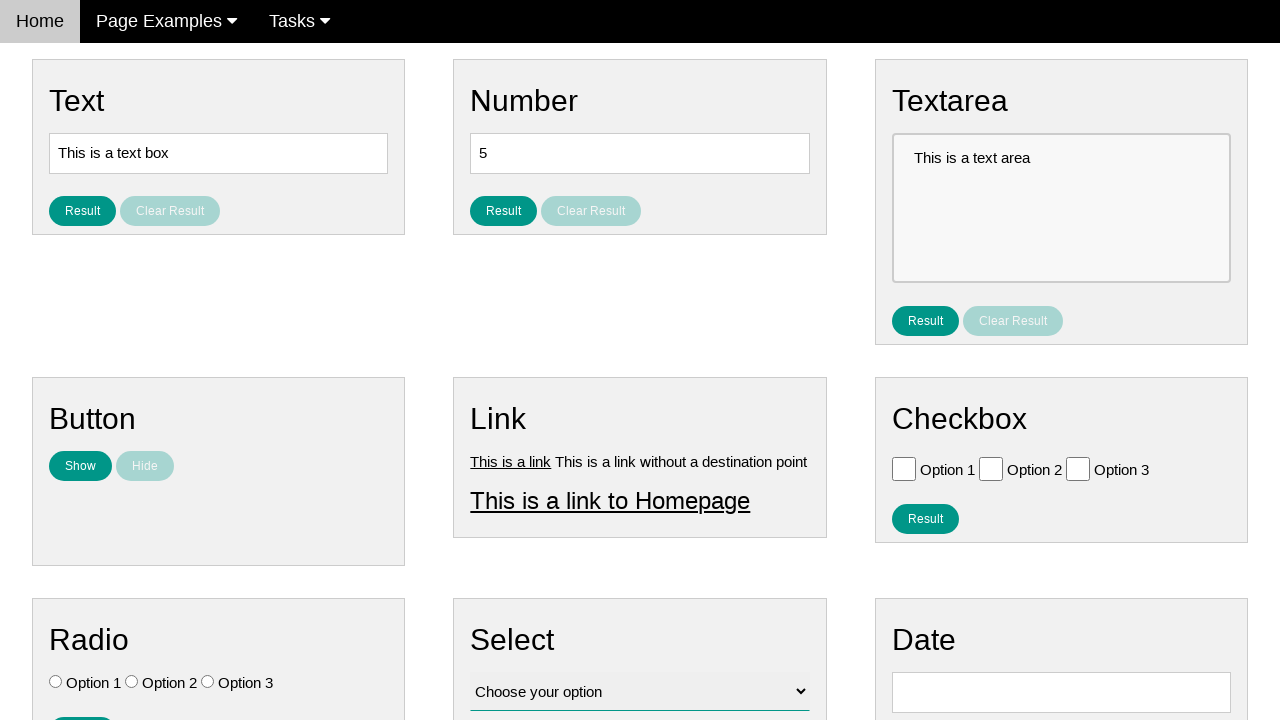

Verified URL is the actions page
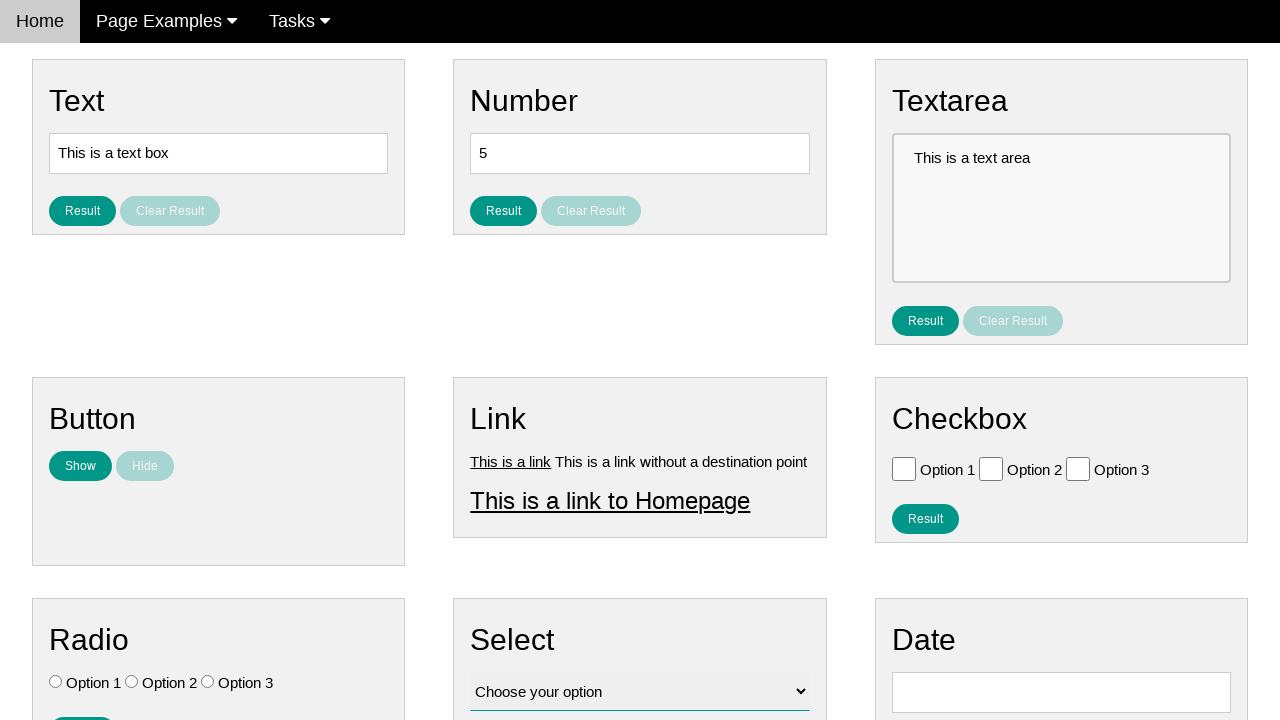

Clicked link1 element at (511, 461) on #link1
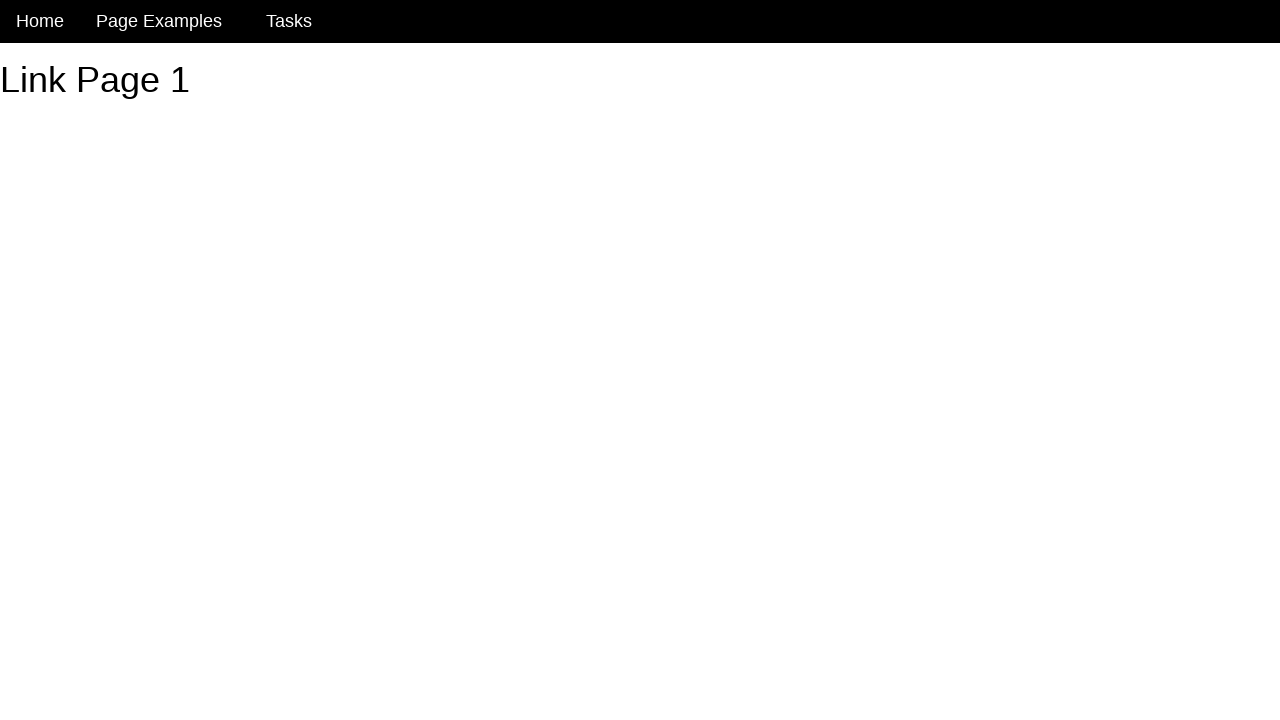

Header element loaded on new page
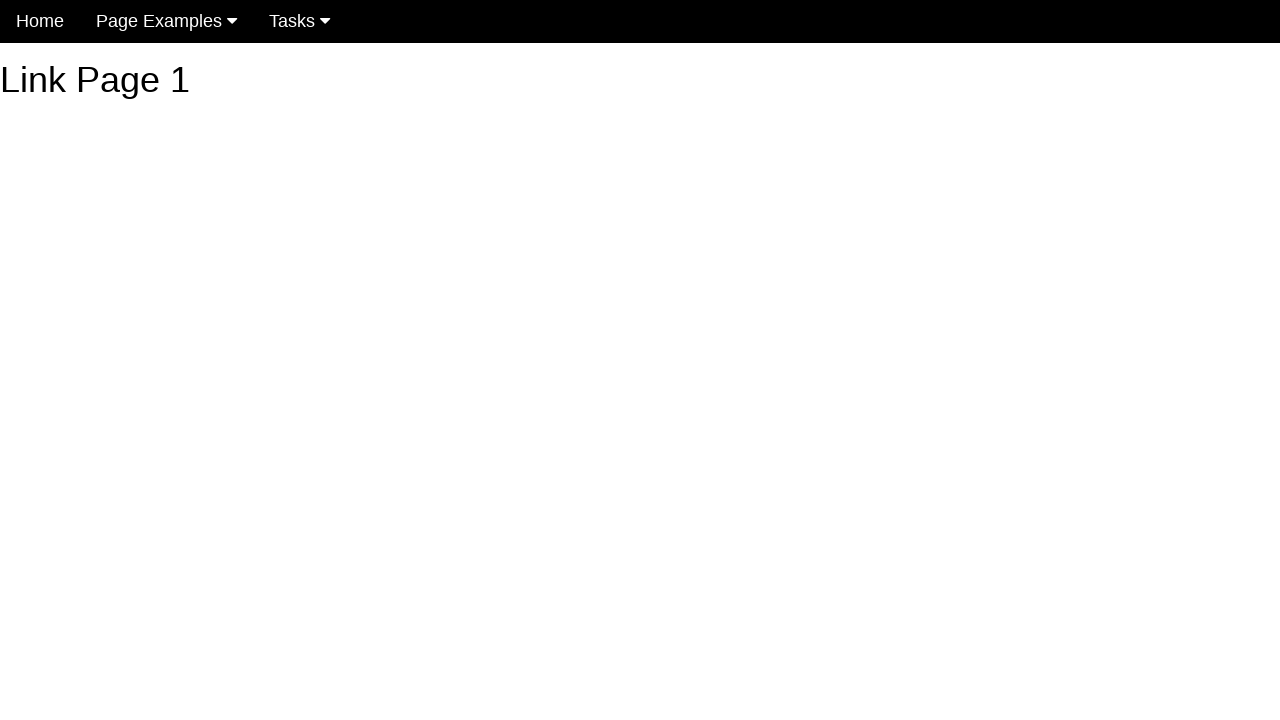

Verified header text is 'Link Page 1'
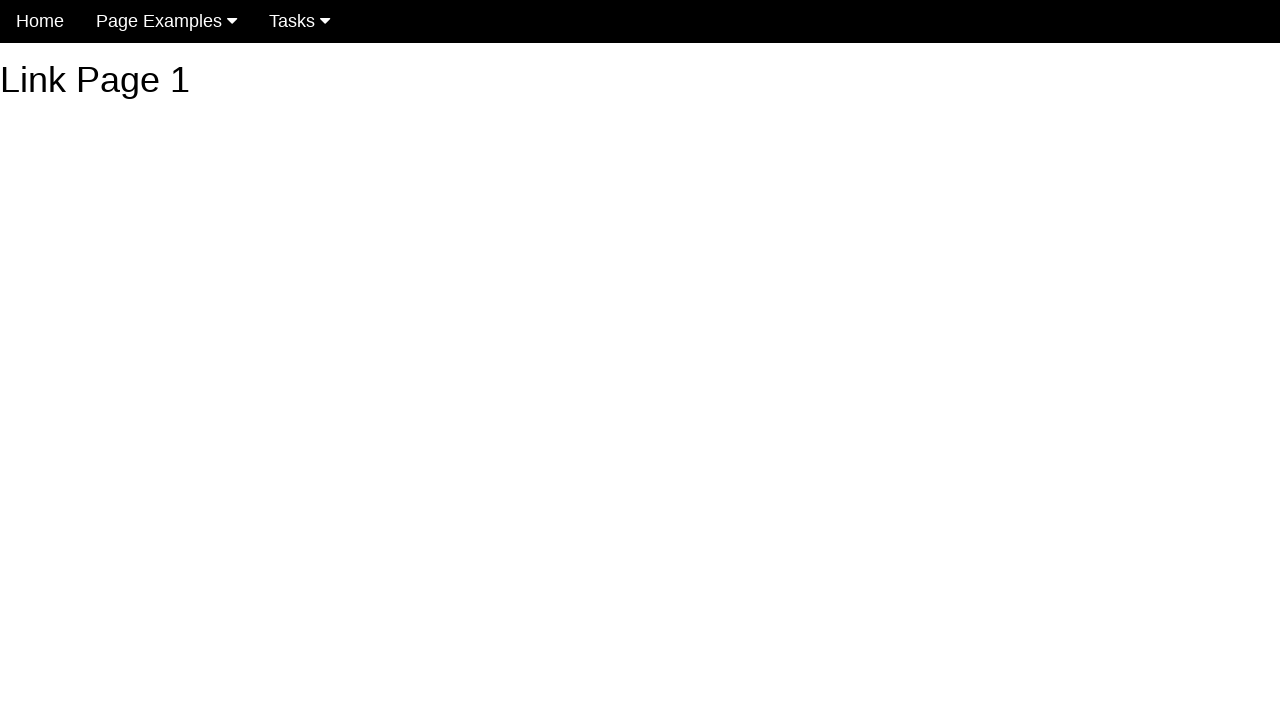

Verified URL navigated to link1 page
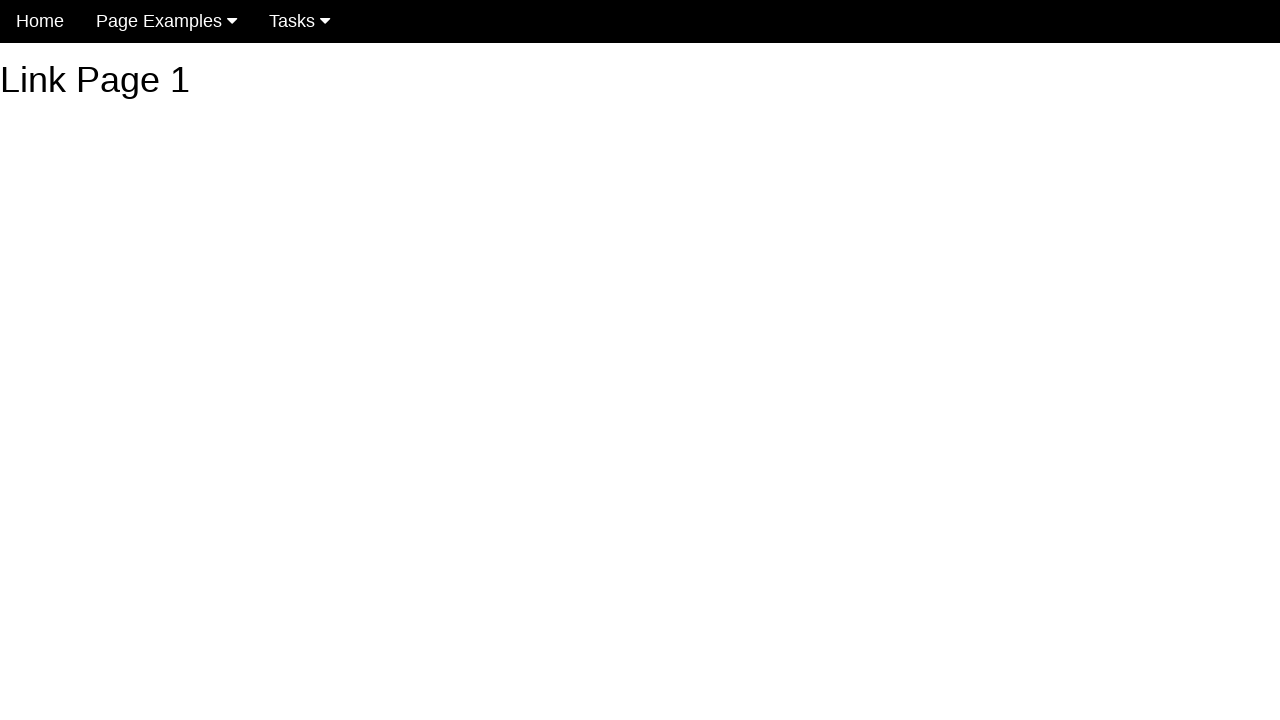

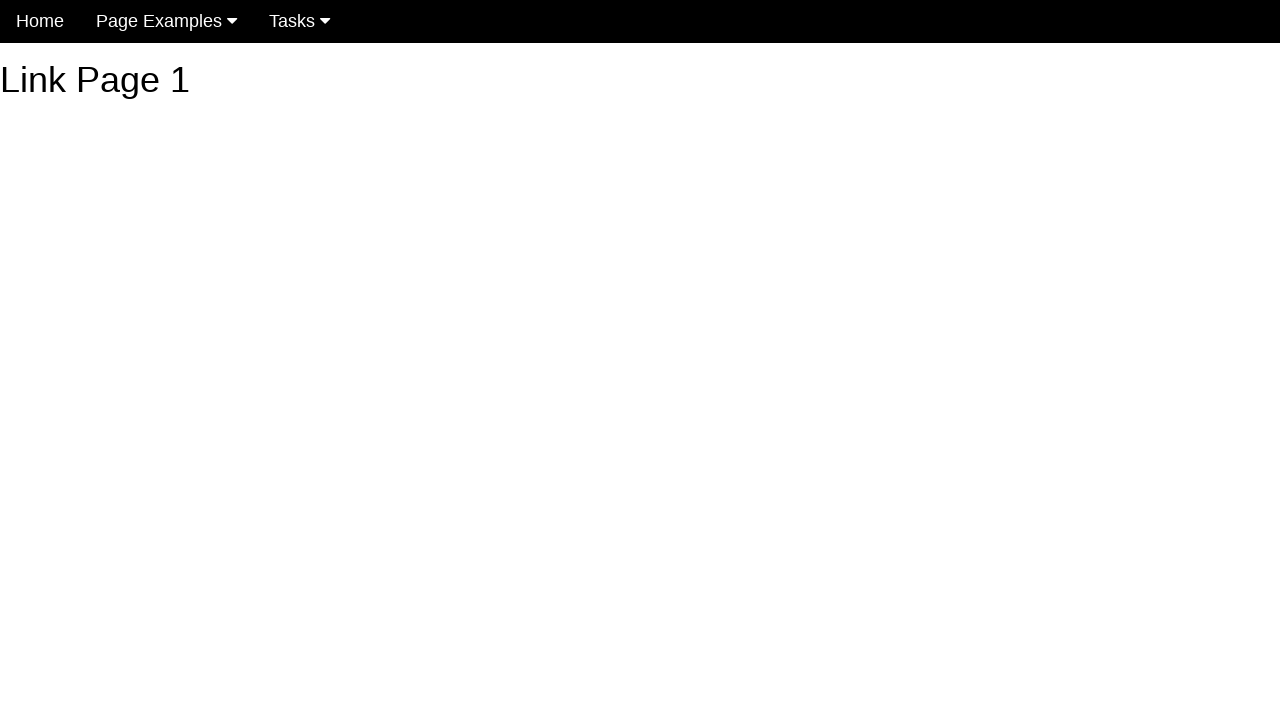